Verifies that the 'active advisories' hyperlink on the Park Operating Dates page navigates to the correct URL

Starting URL: https://bcparks.ca/

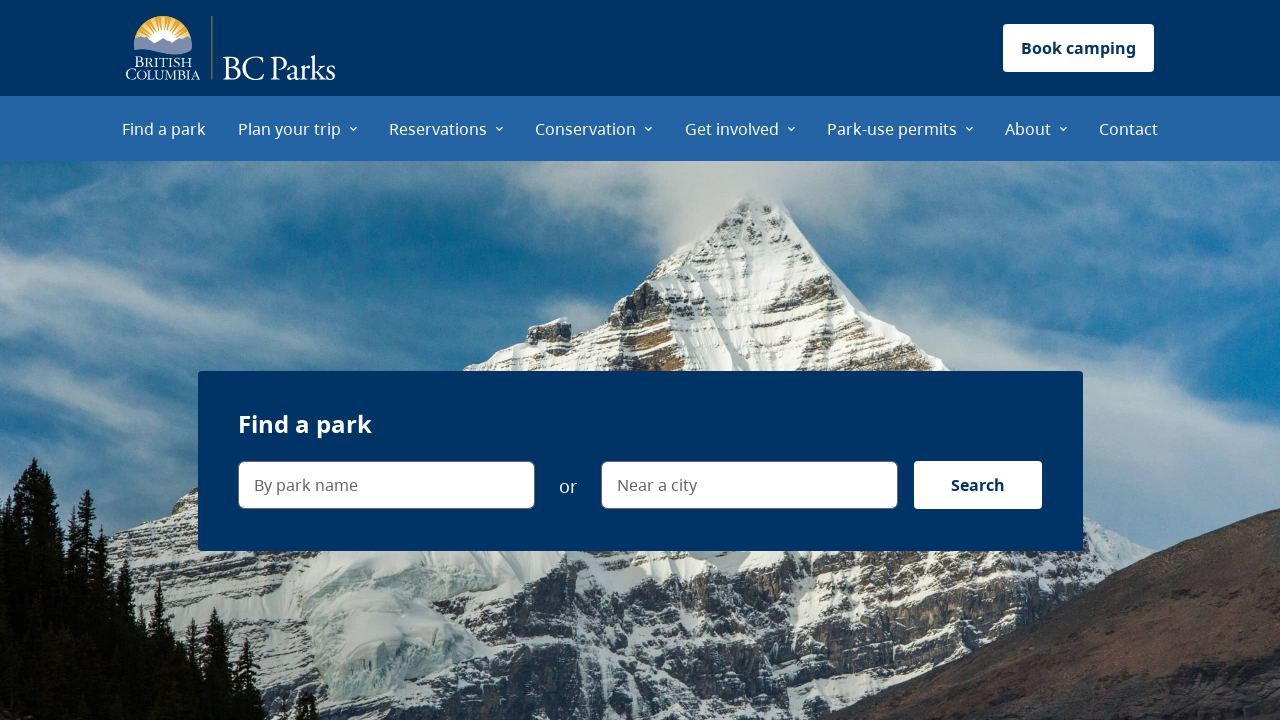

Clicked 'Plan your trip' menu item at (298, 128) on internal:role=menuitem[name="Plan your trip"i]
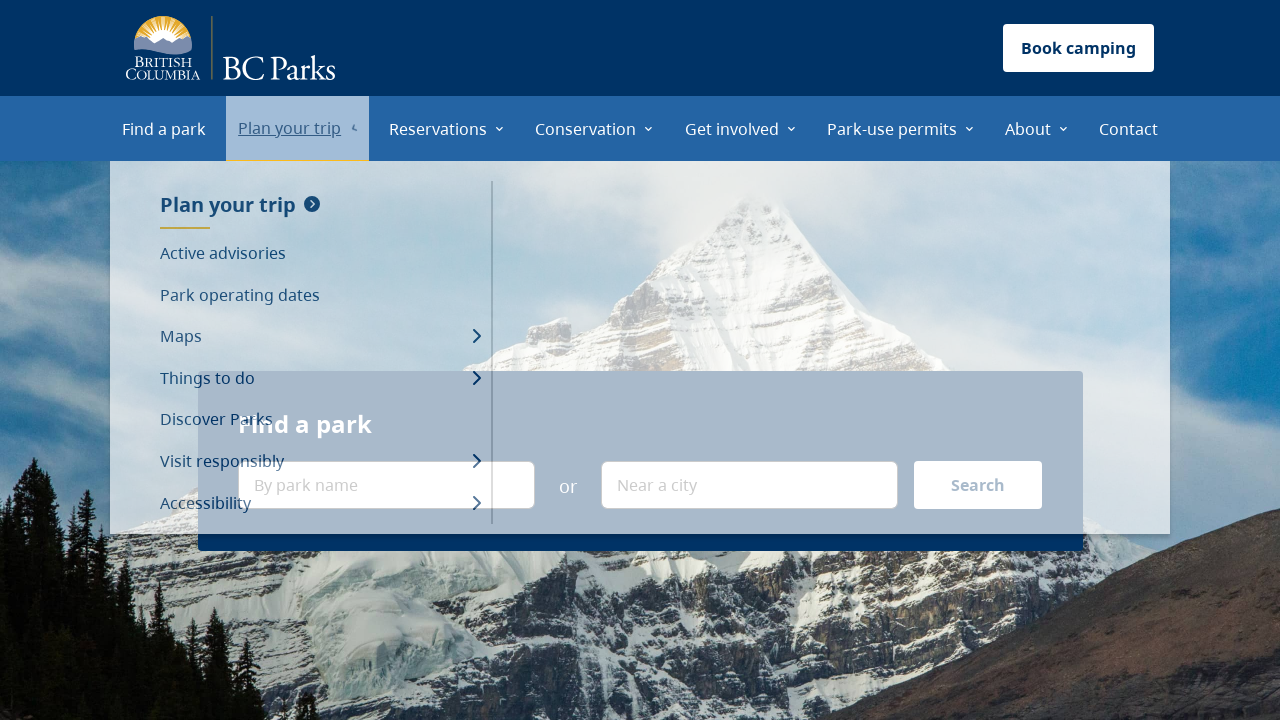

Clicked 'Park operating dates' menu item at (320, 295) on internal:role=menuitem[name="Park operating dates"i]
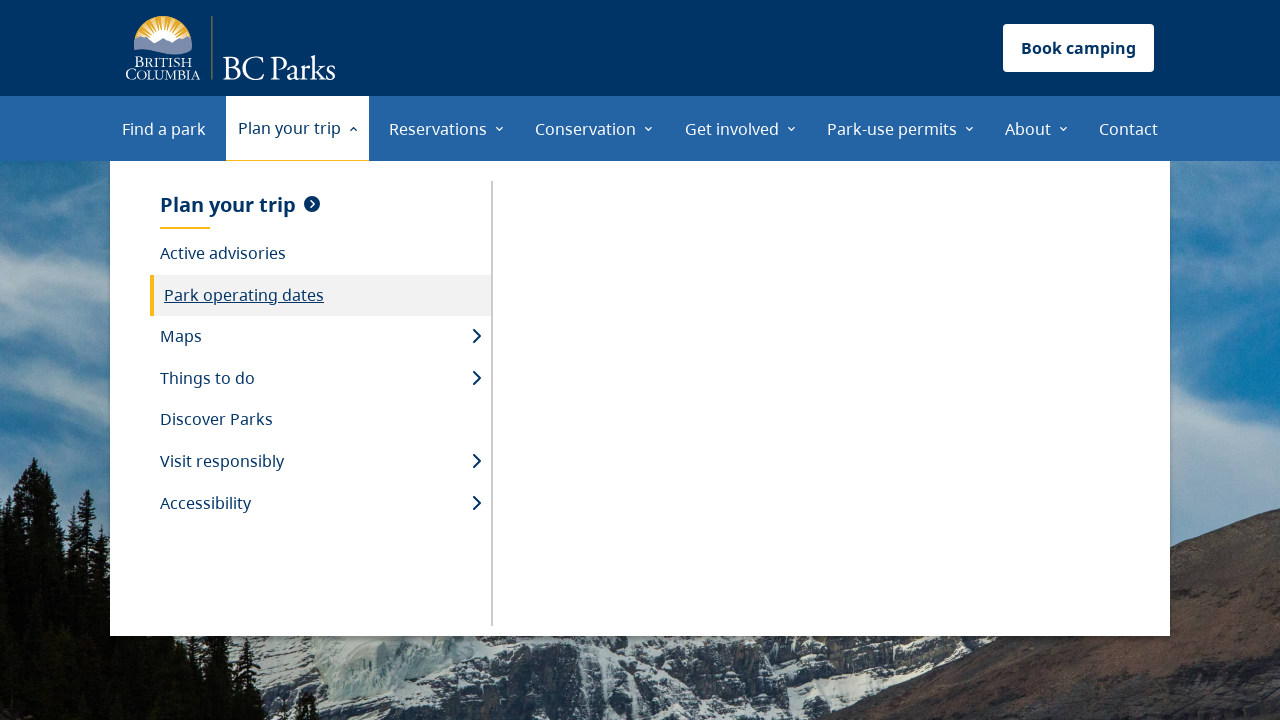

Park Operating Dates page loaded (networkidle)
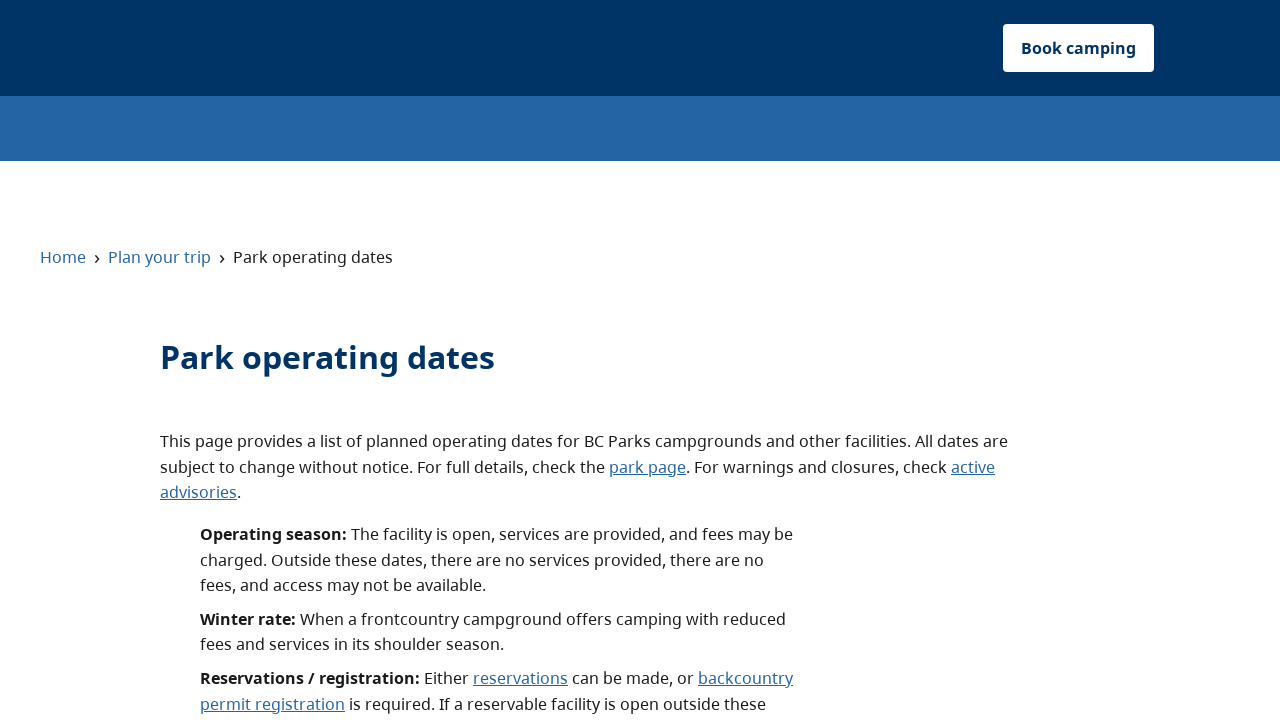

Clicked 'active advisories' hyperlink at (973, 467) on internal:role=link[name="active advisories"i]
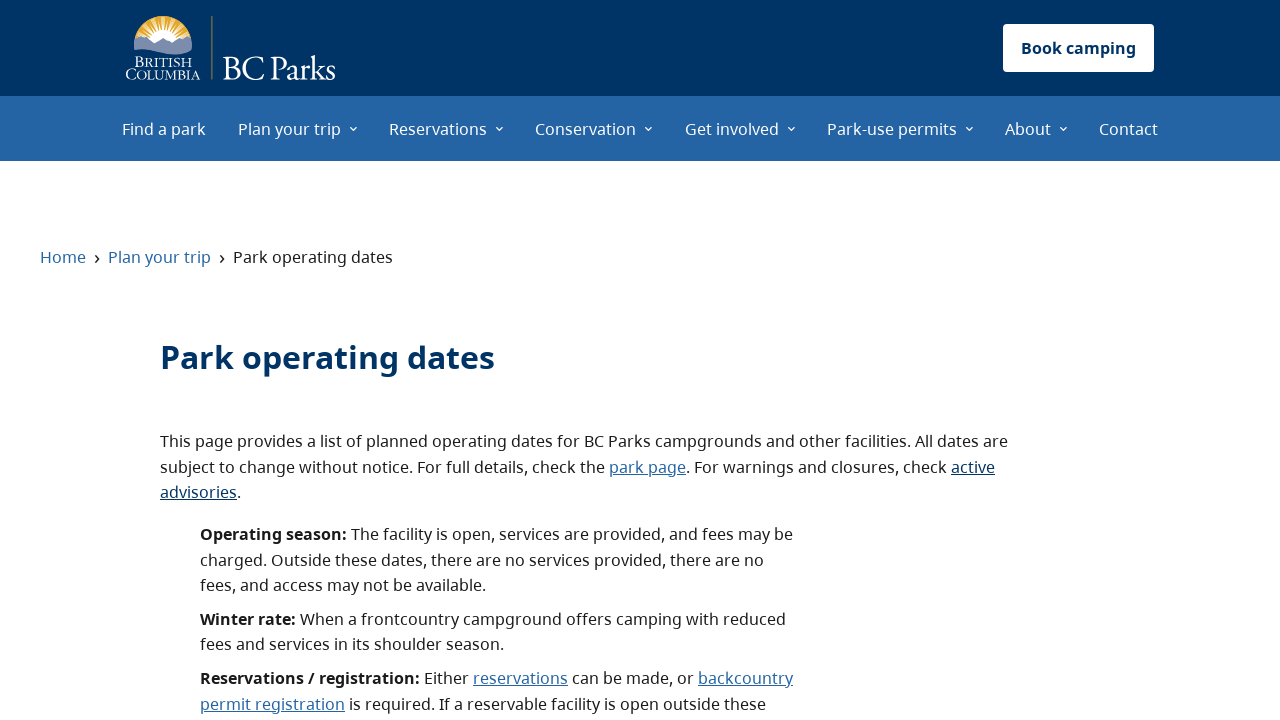

Verified that page navigated to https://bcparks.ca/active-advisories/
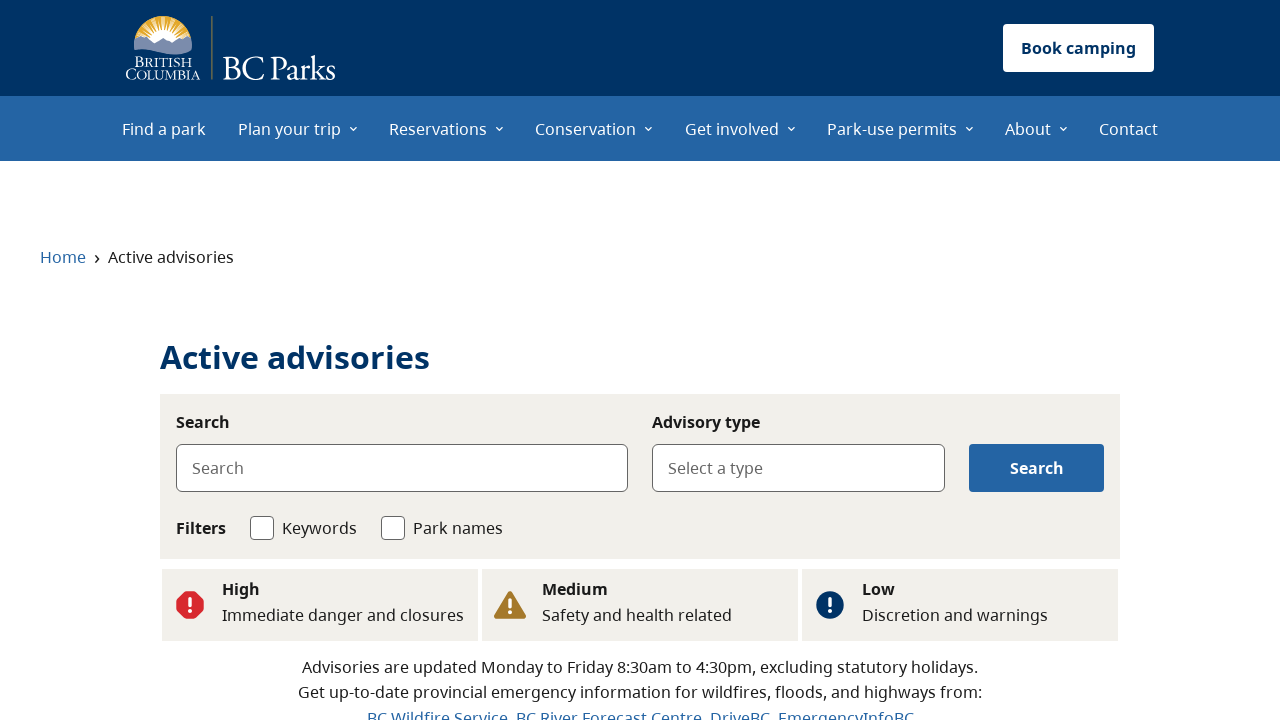

Navigated back to the previous page
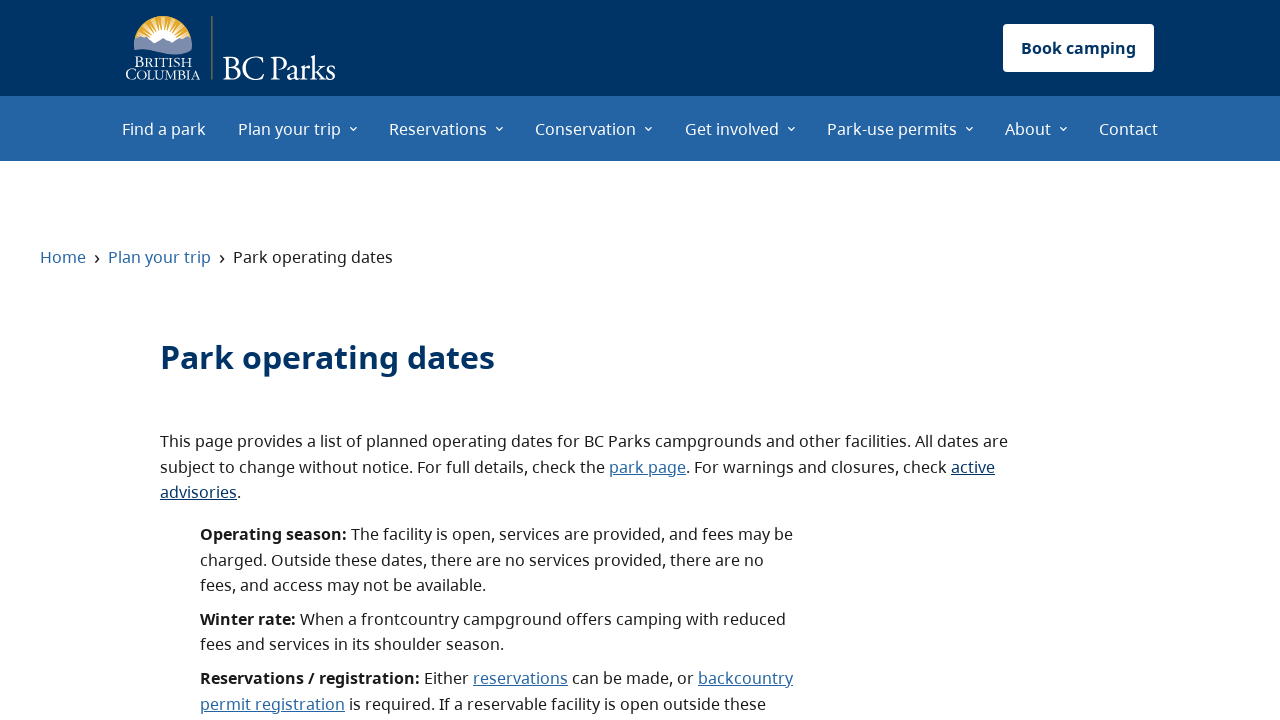

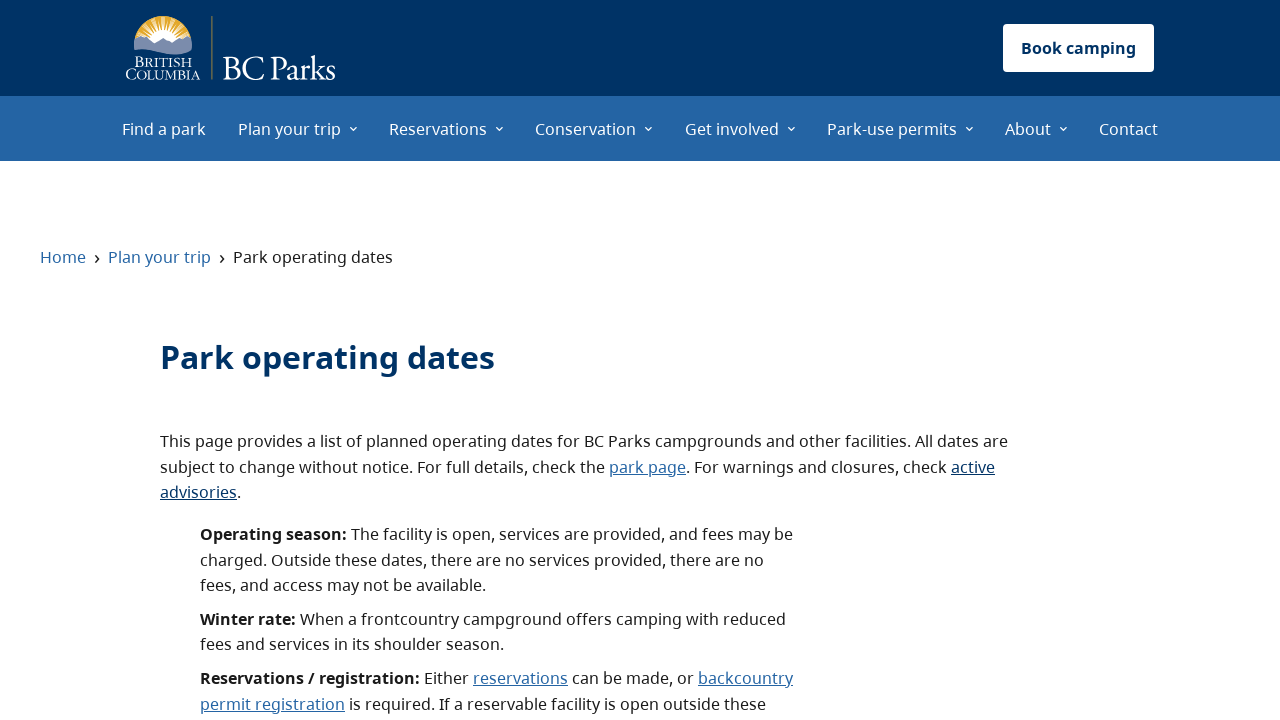